Tests signup functionality with an existing username to verify that the system properly handles duplicate username attempts

Starting URL: https://www.demoblaze.com

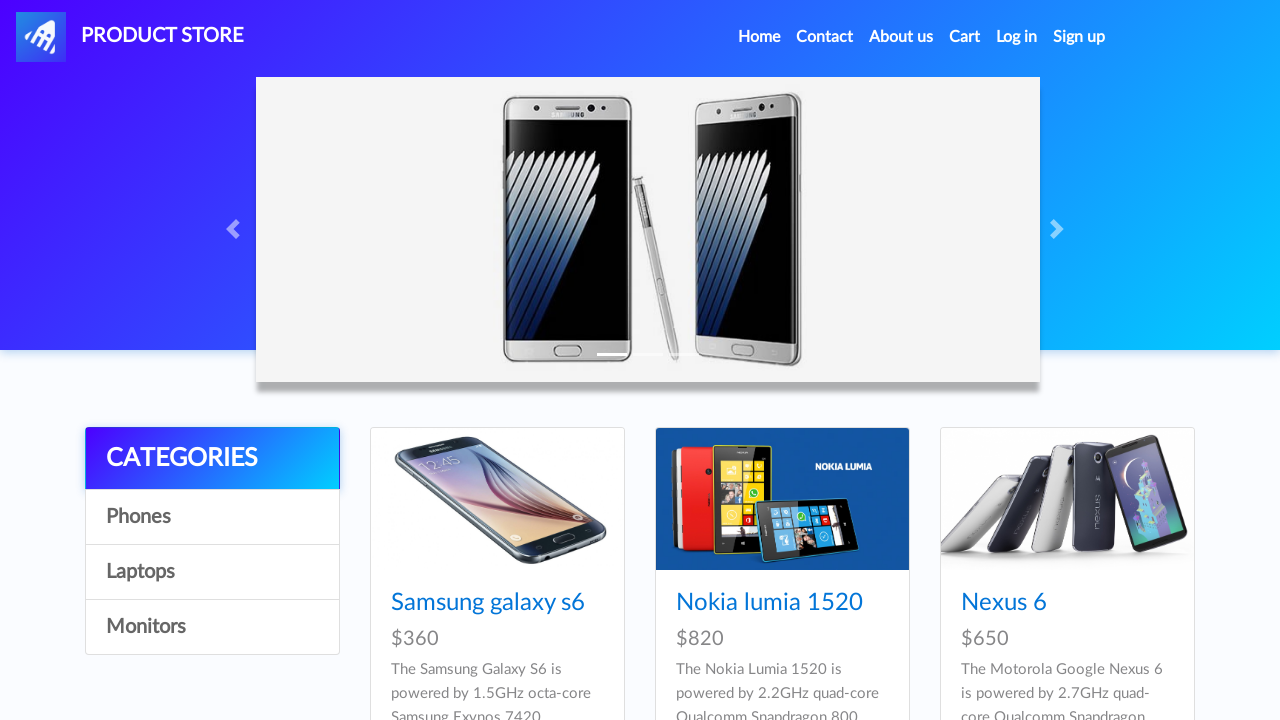

Clicked Sign up link to open signup modal at (1079, 37) on a#signin2
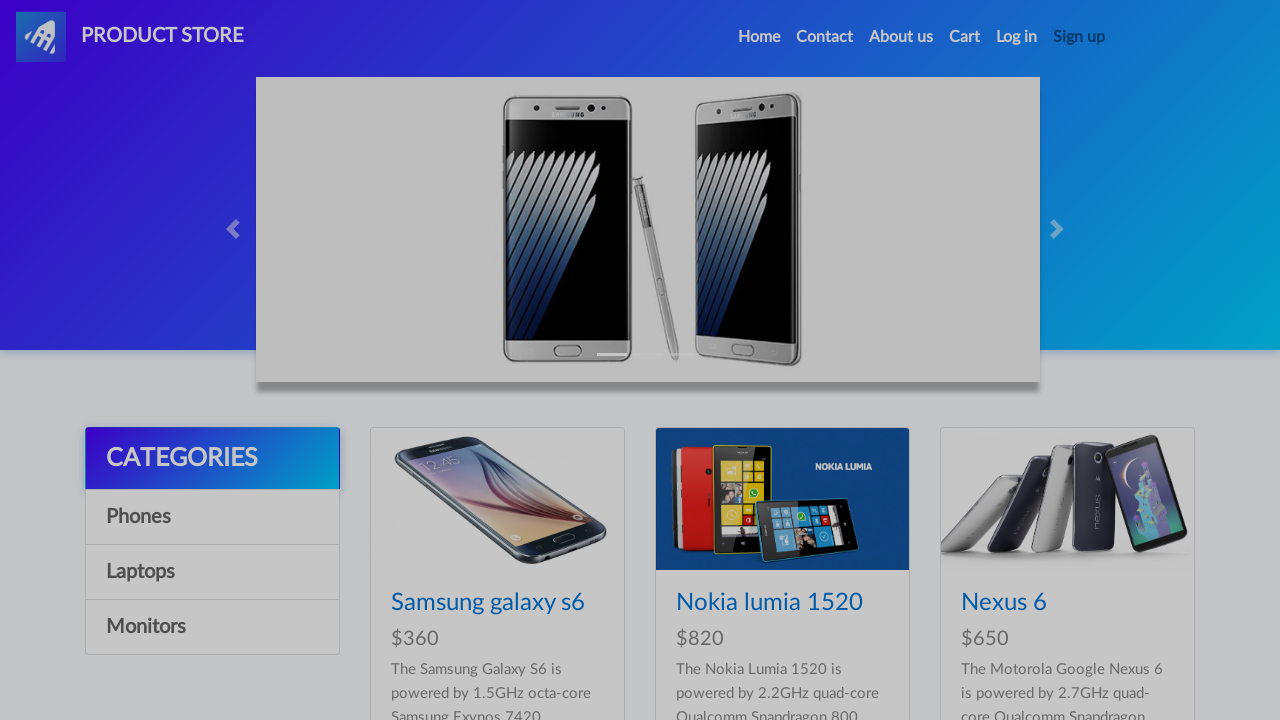

Signup modal appeared and is visible
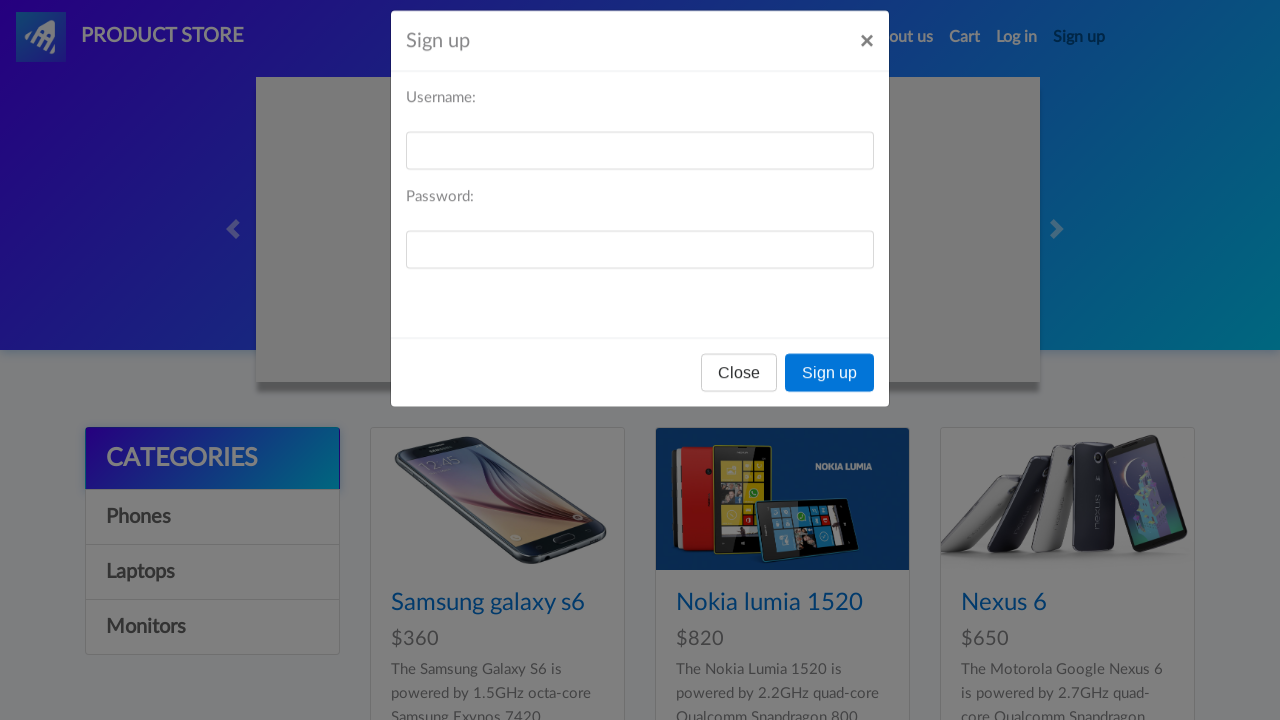

Entered existing username 'testuser789' in signup form on #sign-username
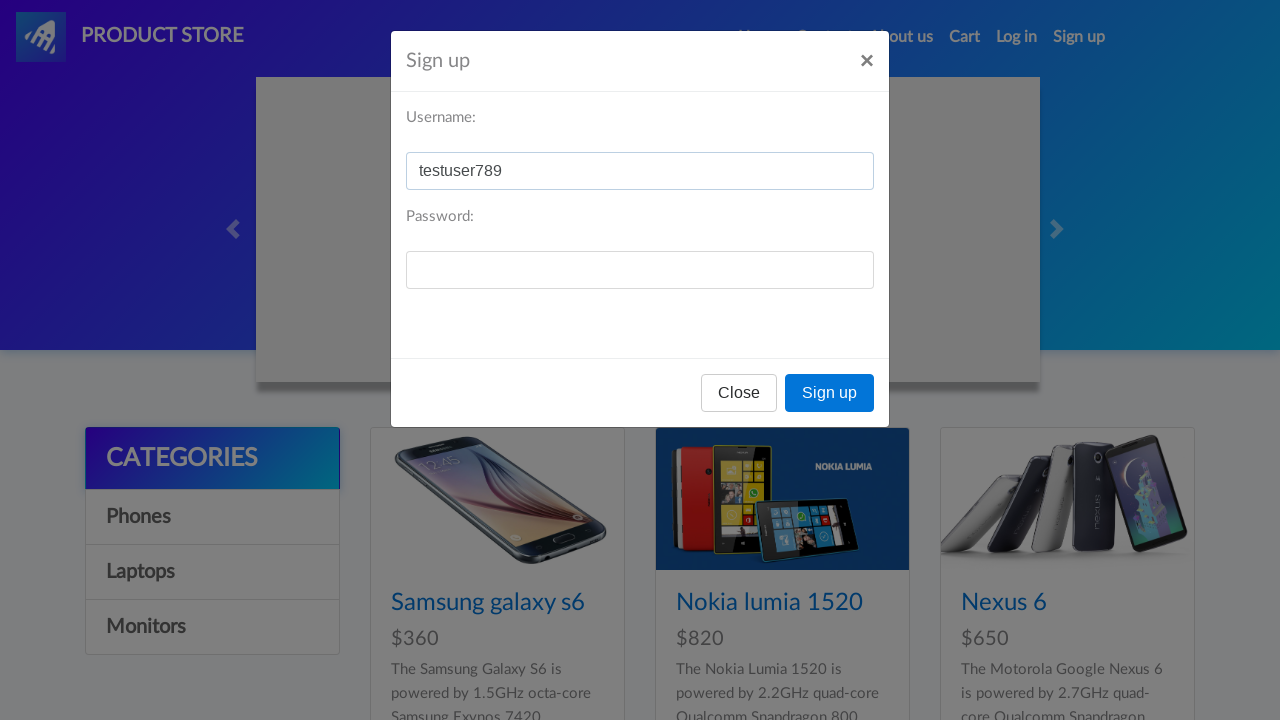

Entered password 'password123' in signup form on #sign-password
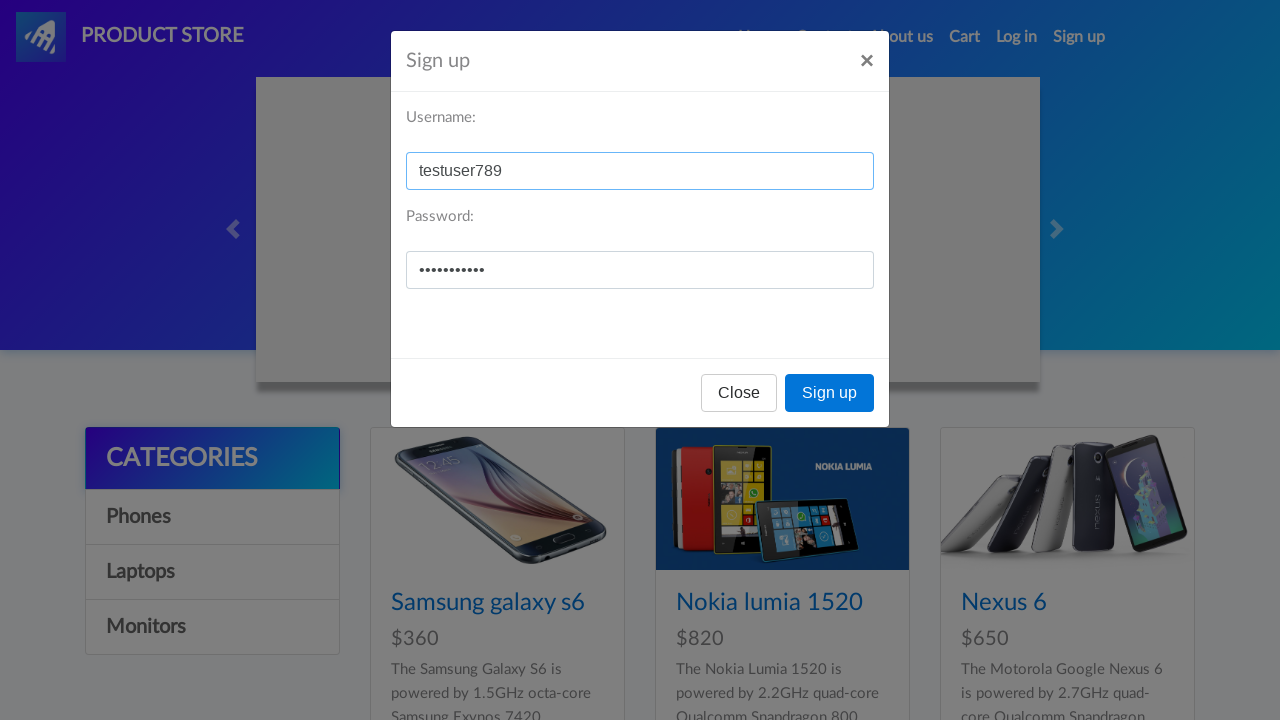

Clicked Sign up button to submit registration with existing username at (830, 393) on button[onclick='register()']
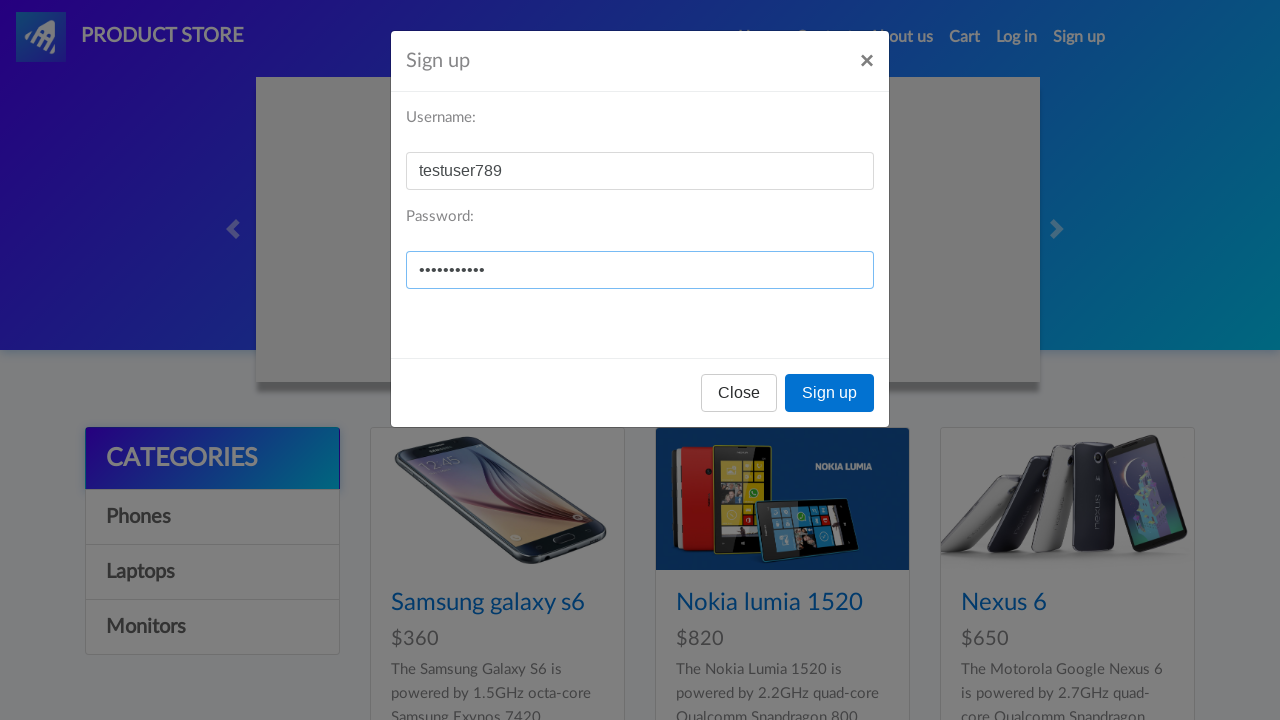

Alert dialog handled - duplicate username error message accepted
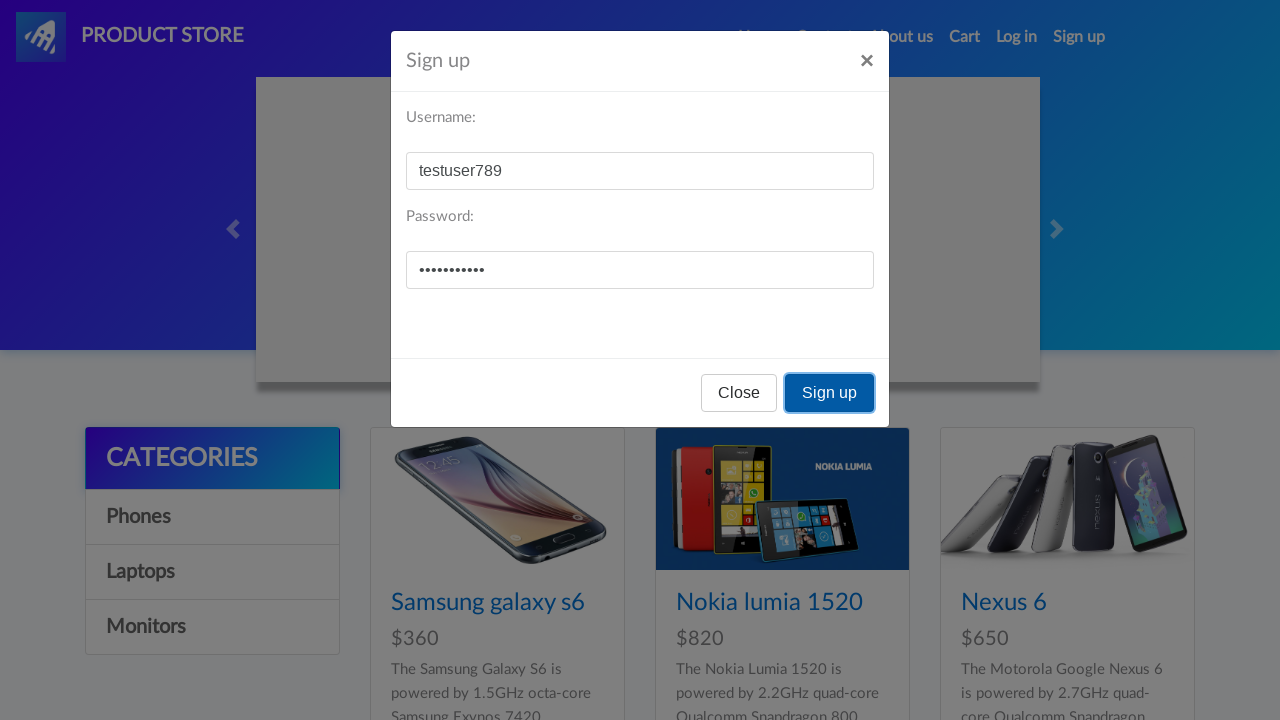

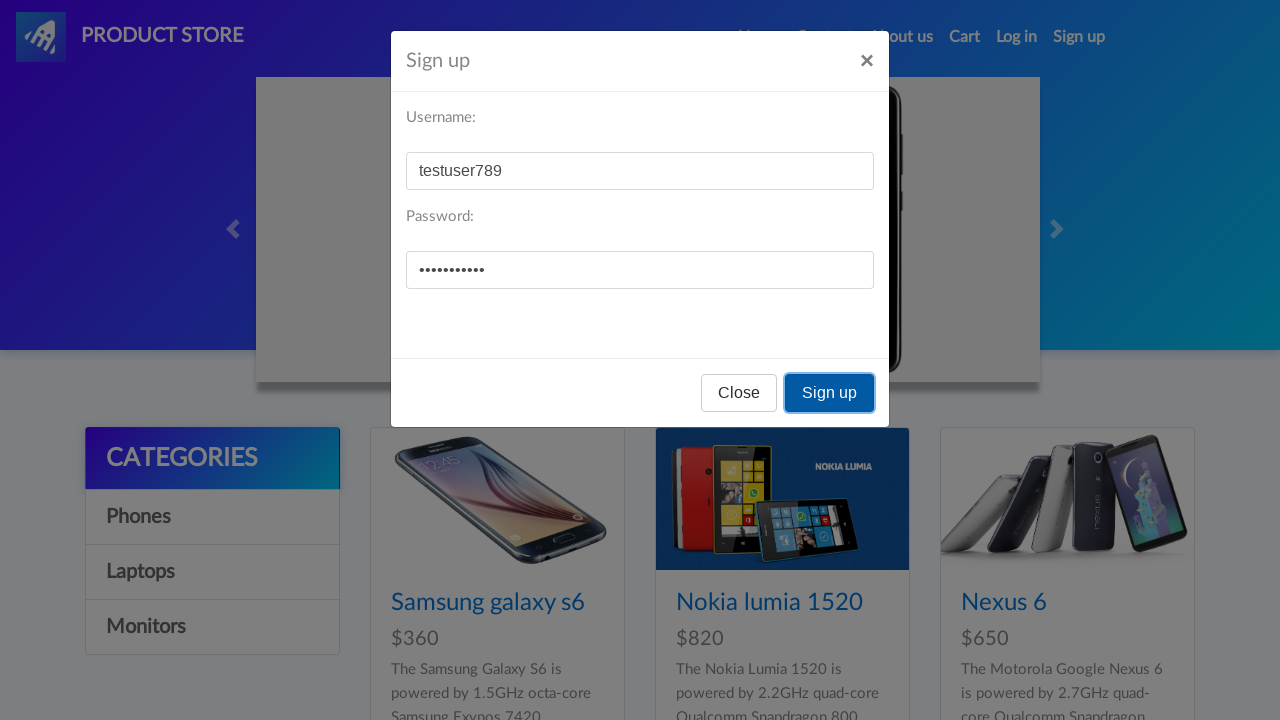